Tests opening multiple footer links in new tabs by finding links in the footer section and using keyboard shortcut Ctrl+Enter to open each in a new tab

Starting URL: http://www.qaclickacademy.com/practice.php

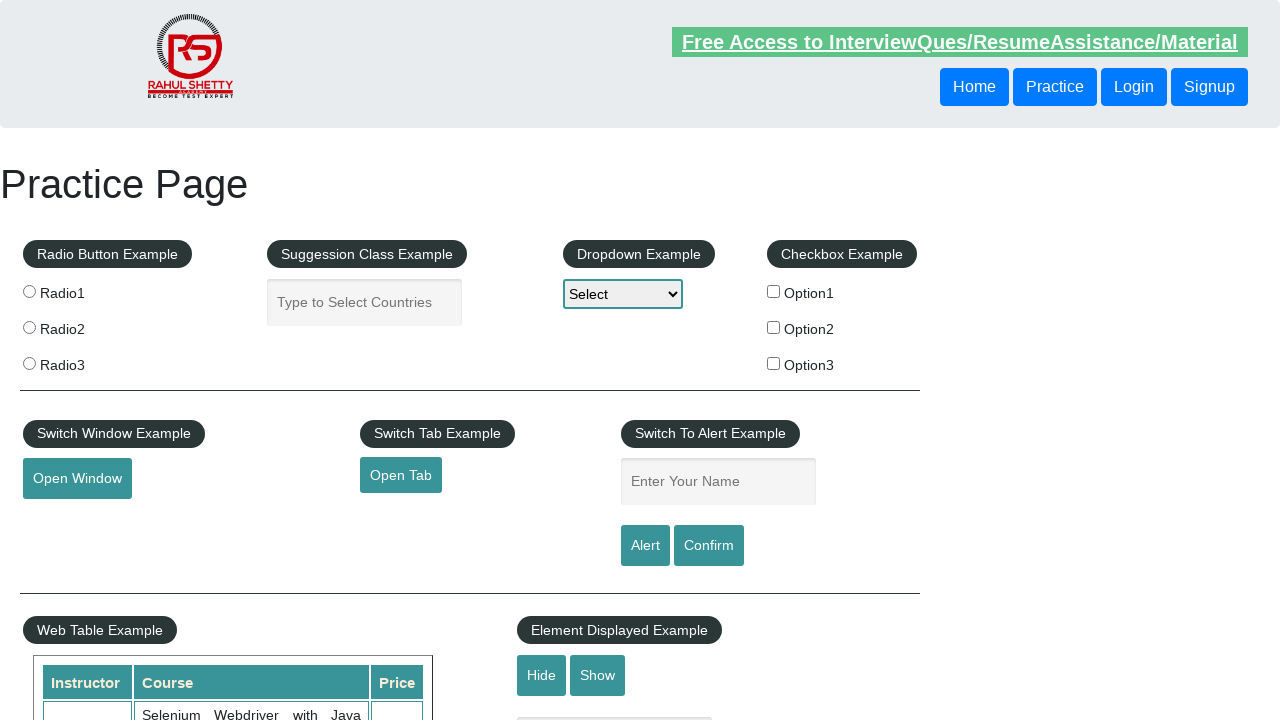

Waited for footer element (#gf-BIG) to load
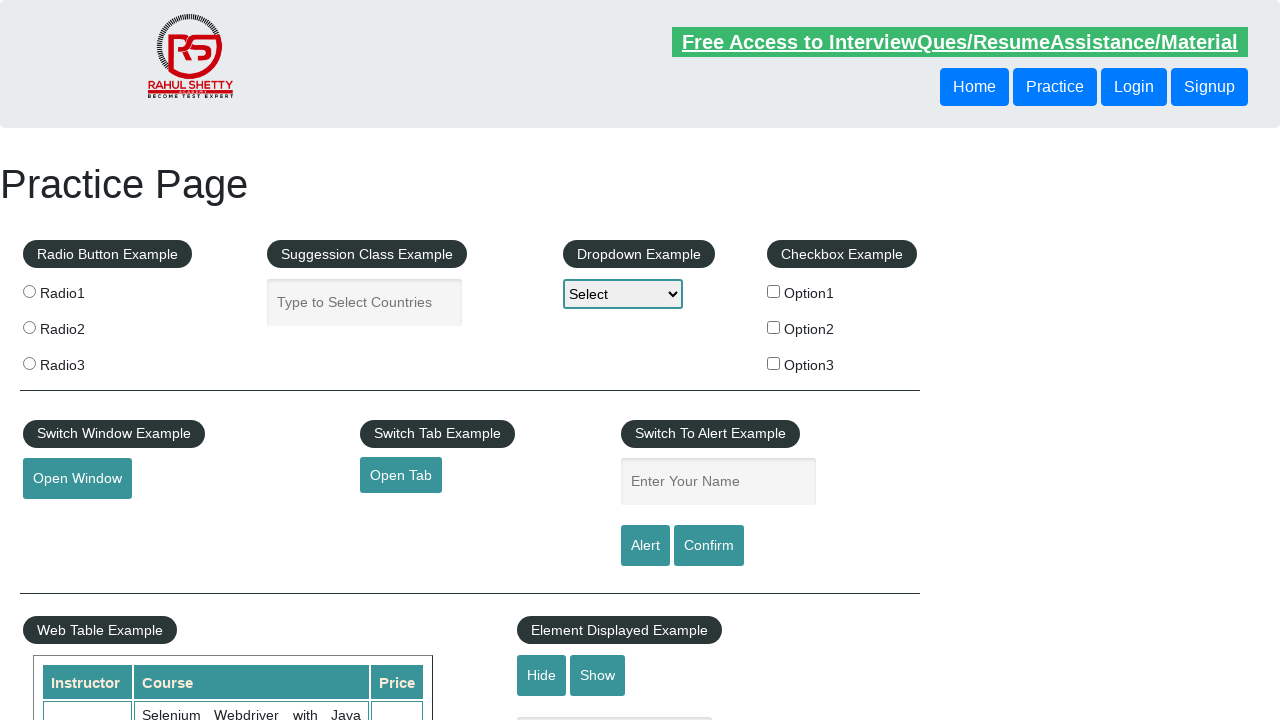

Located all footer links in first column
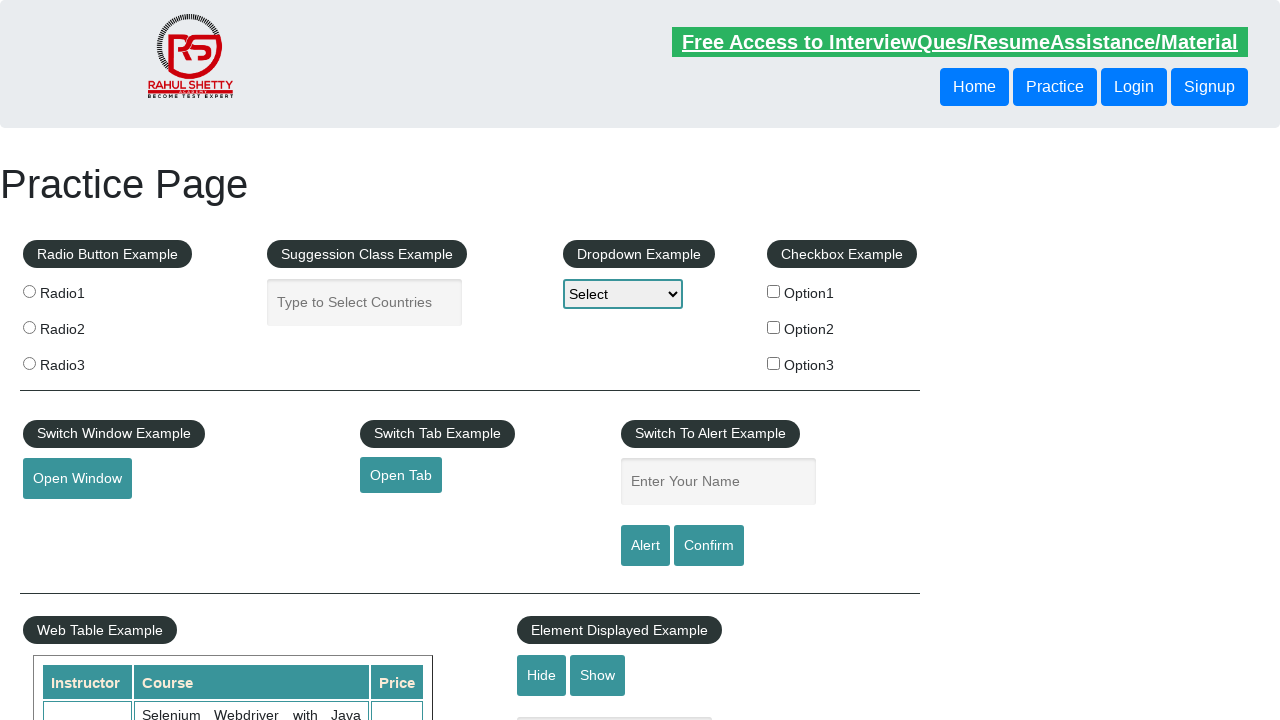

Found 5 footer links
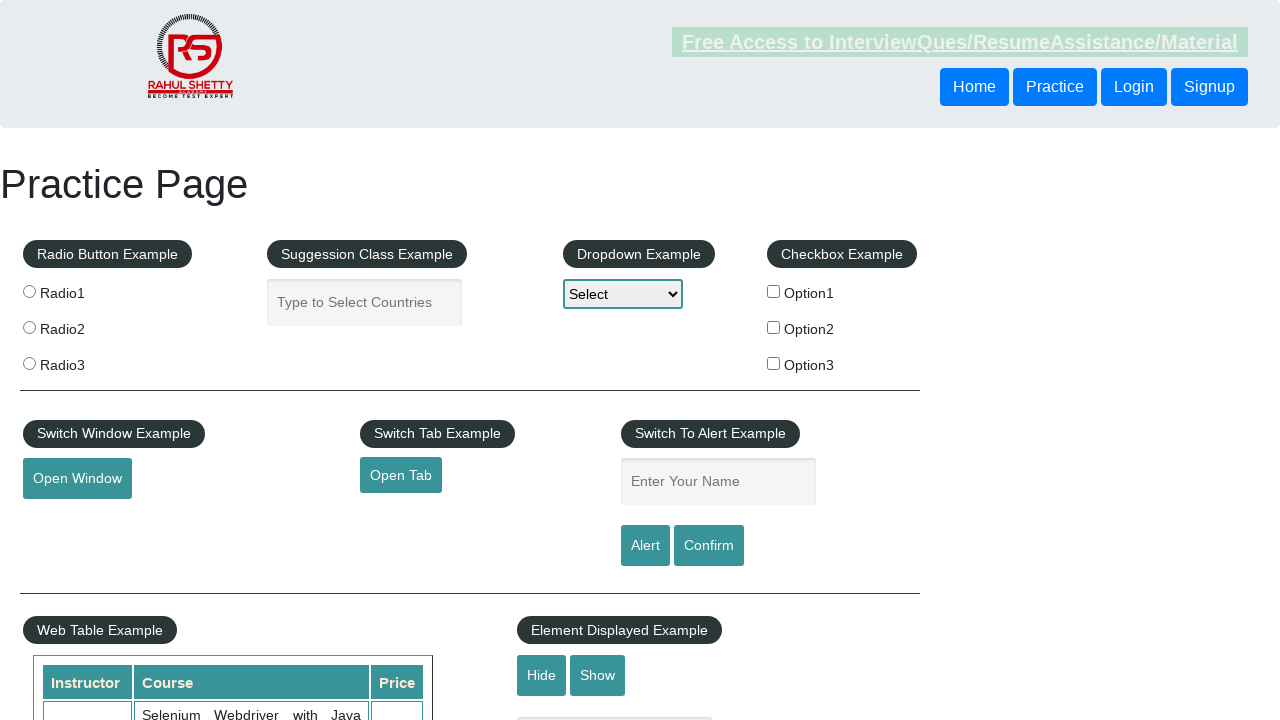

Selected footer link at index 1
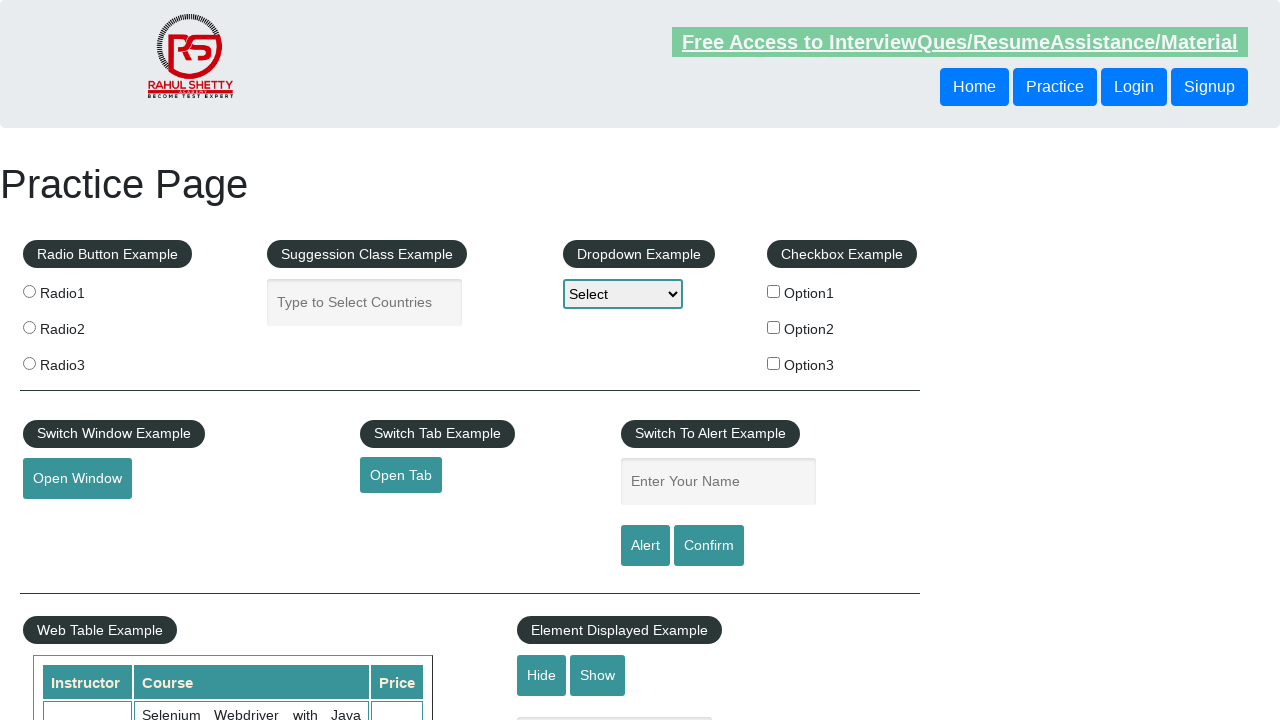

Opened footer link 1 in new tab using Ctrl+Enter on #gf-BIG tr td:first-child ul a >> nth=1
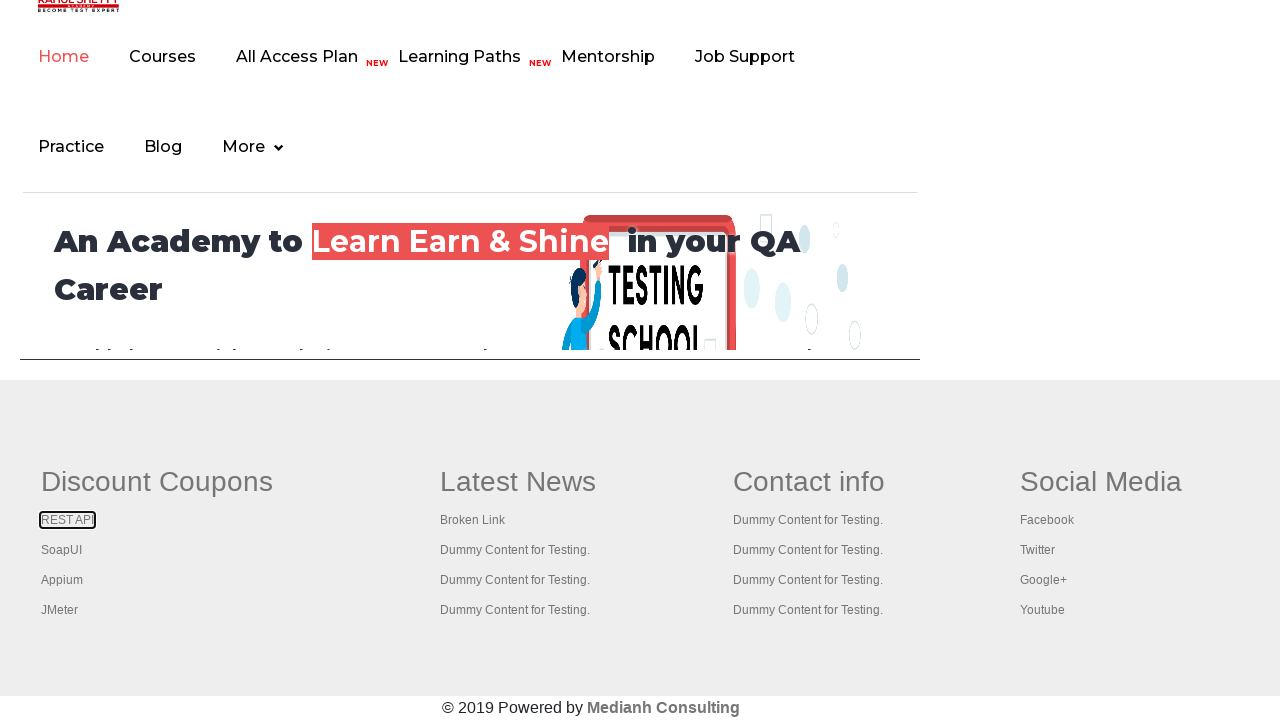

Waited 2 seconds after opening link 1
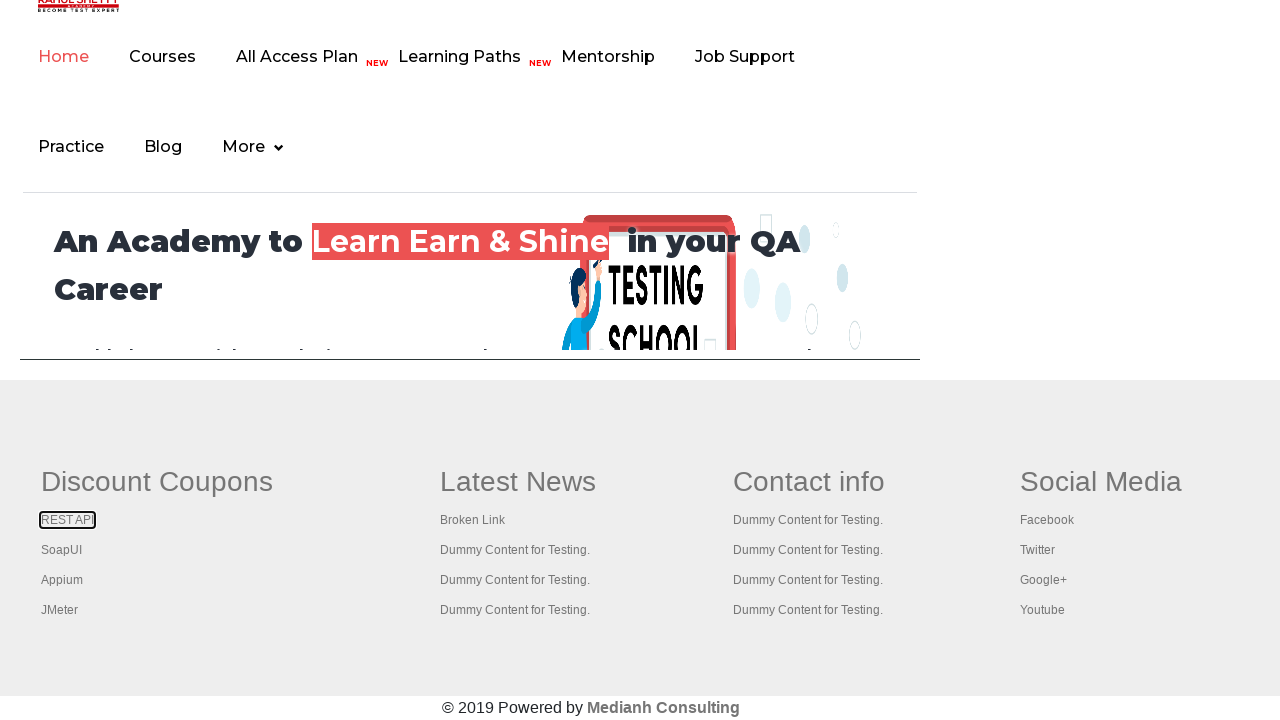

Selected footer link at index 2
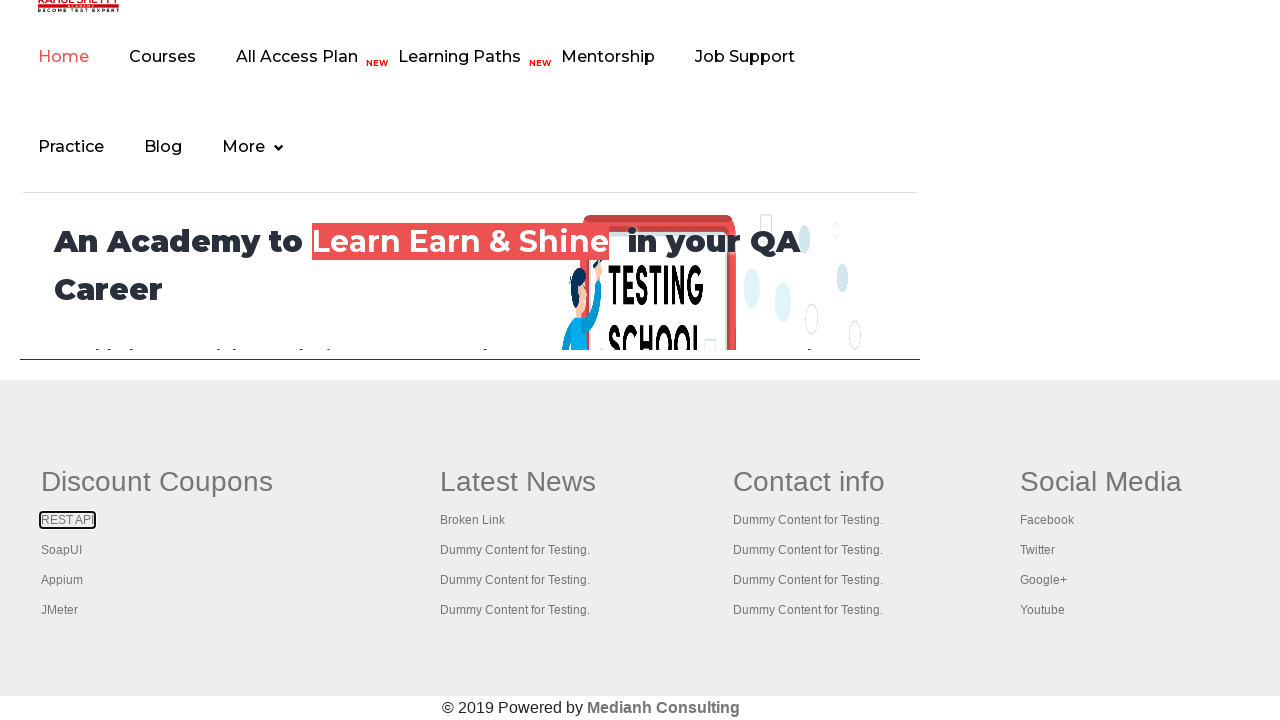

Opened footer link 2 in new tab using Ctrl+Enter on #gf-BIG tr td:first-child ul a >> nth=2
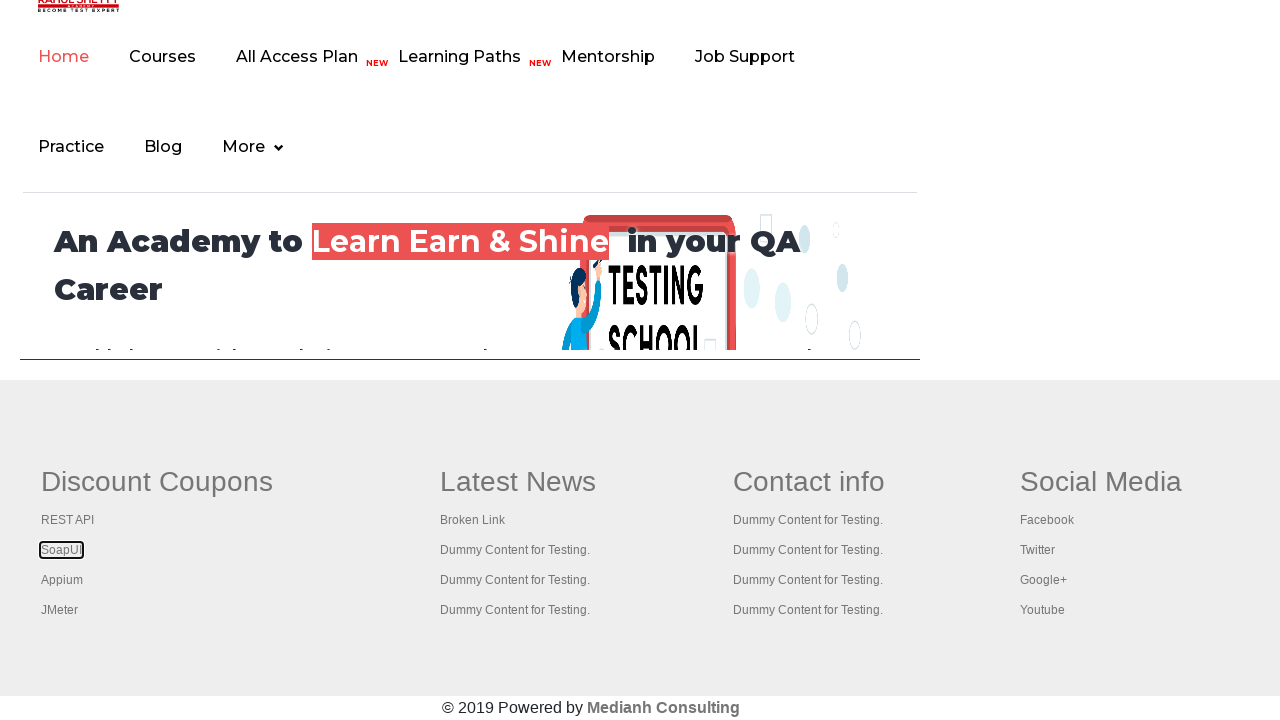

Waited 2 seconds after opening link 2
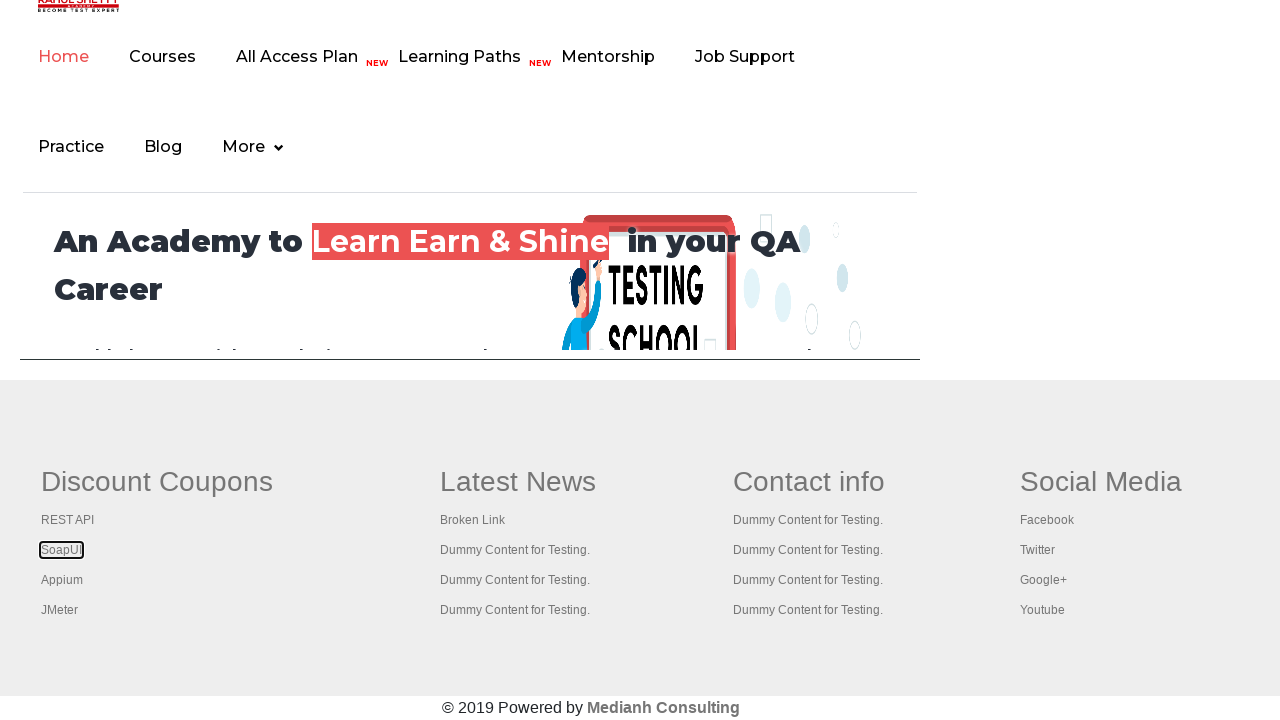

Selected footer link at index 3
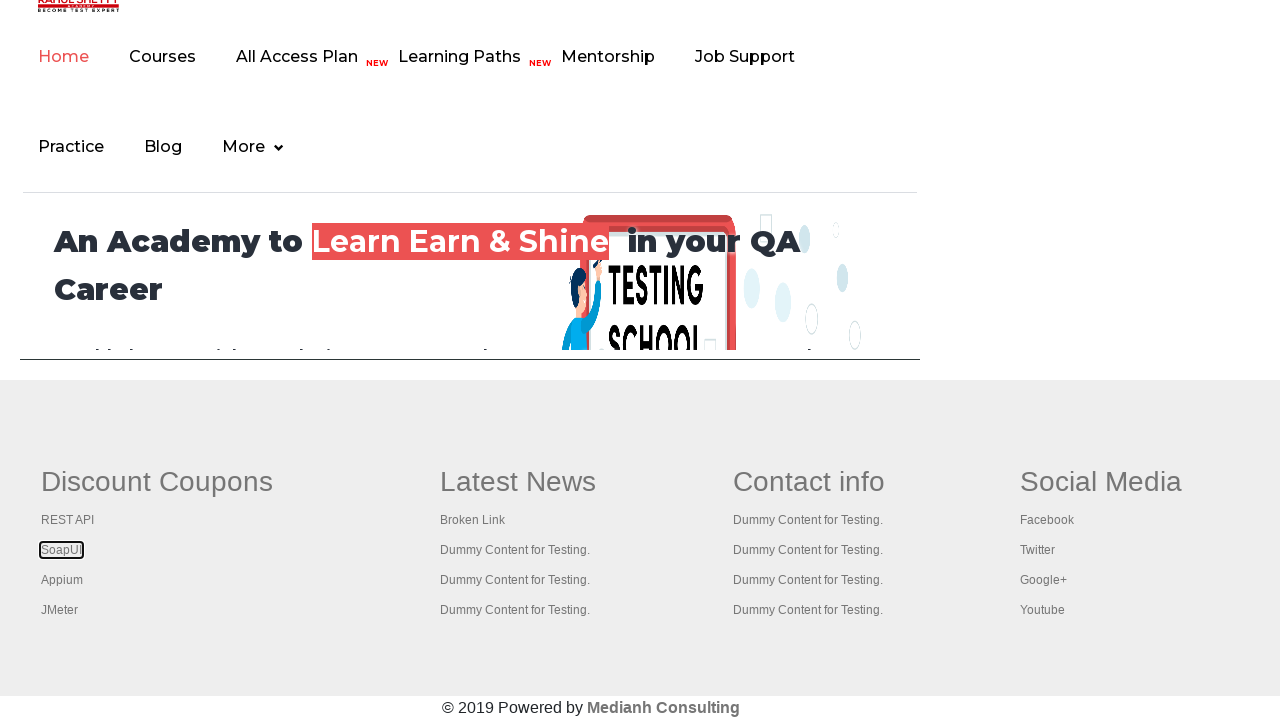

Opened footer link 3 in new tab using Ctrl+Enter on #gf-BIG tr td:first-child ul a >> nth=3
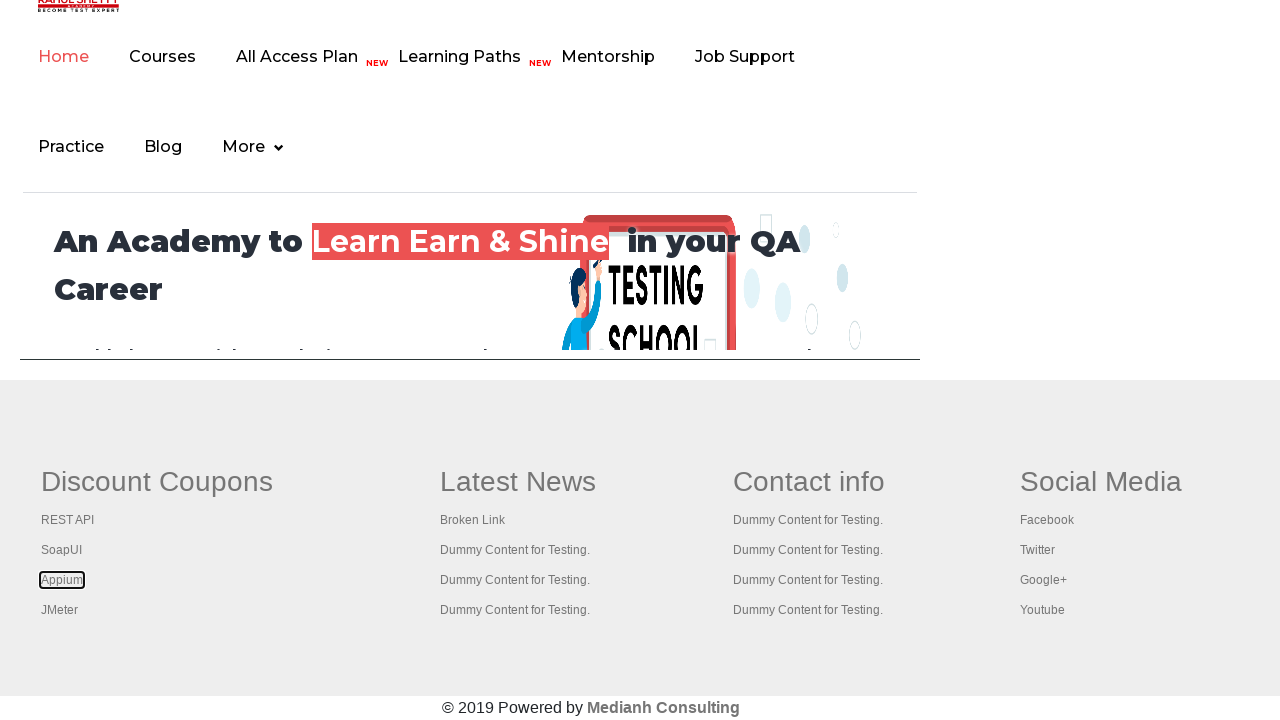

Waited 2 seconds after opening link 3
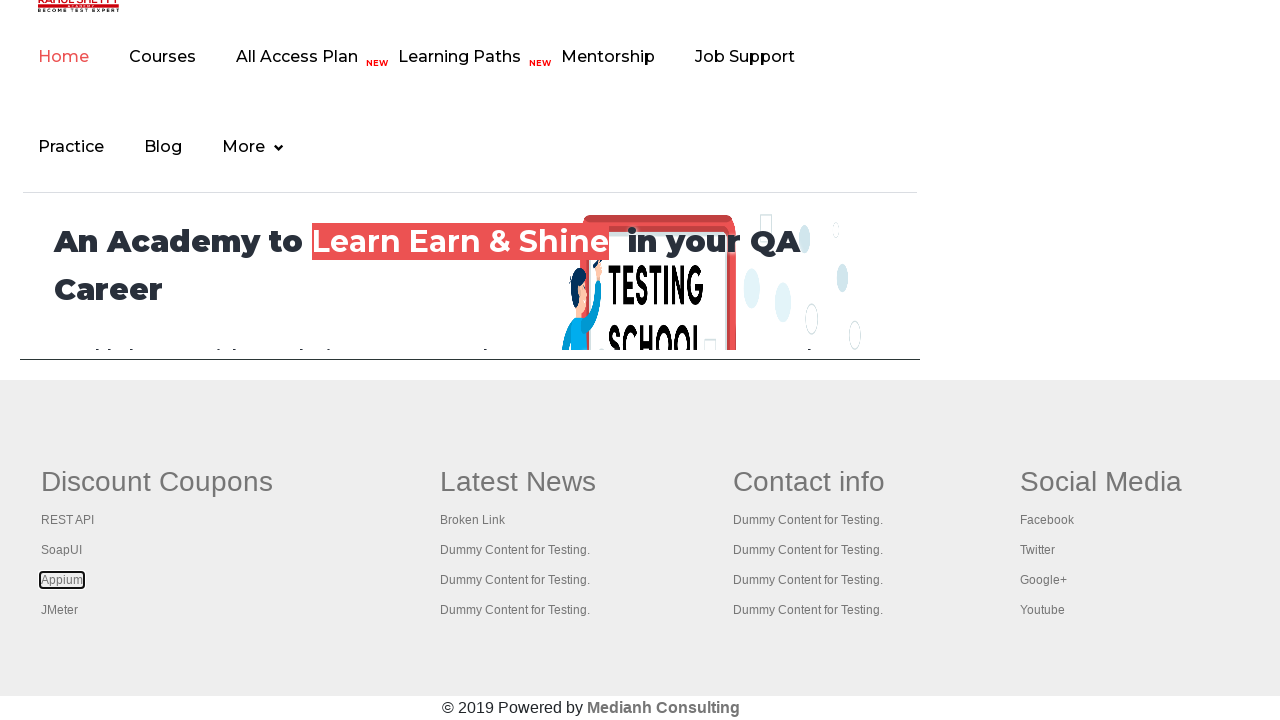

Selected footer link at index 4
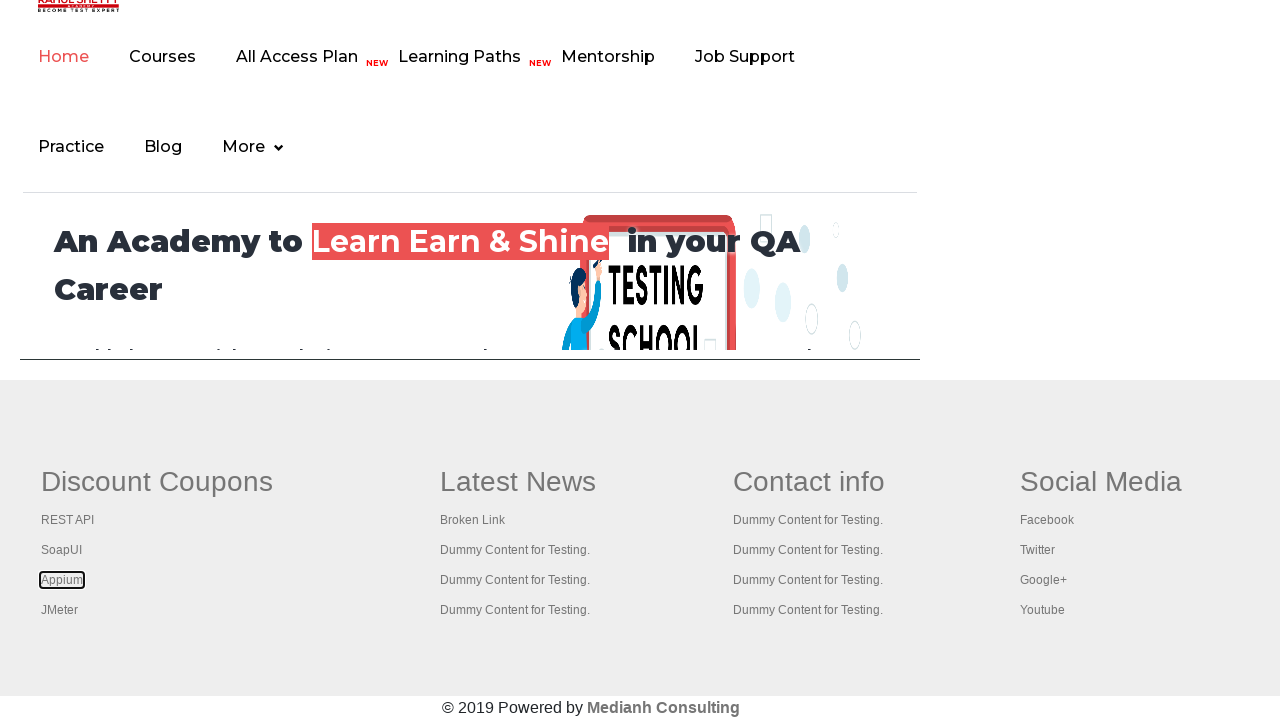

Opened footer link 4 in new tab using Ctrl+Enter on #gf-BIG tr td:first-child ul a >> nth=4
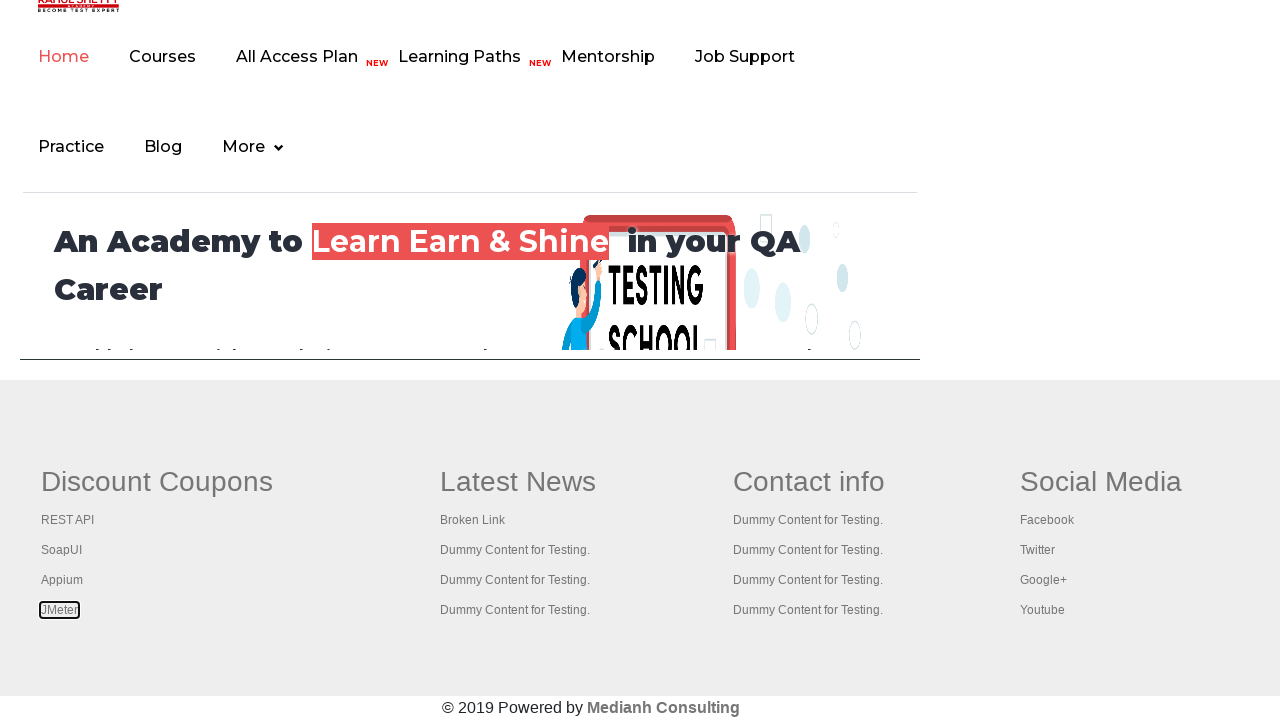

Waited 2 seconds after opening link 4
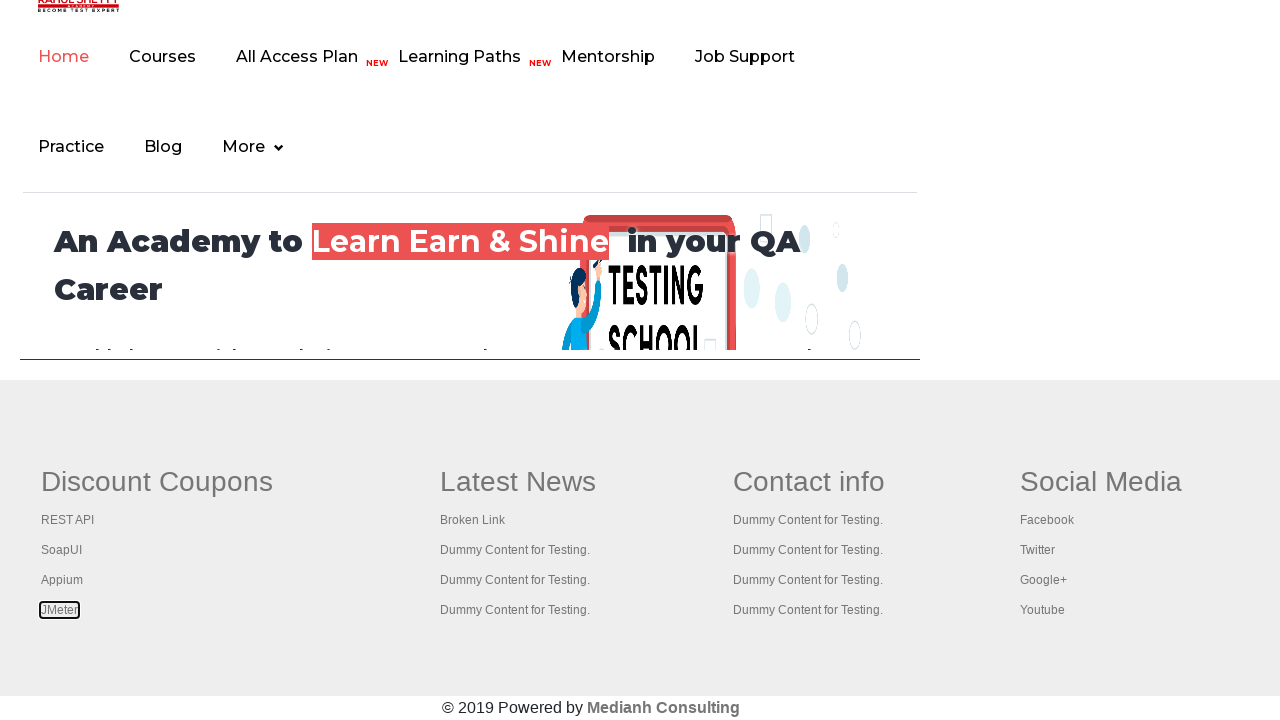

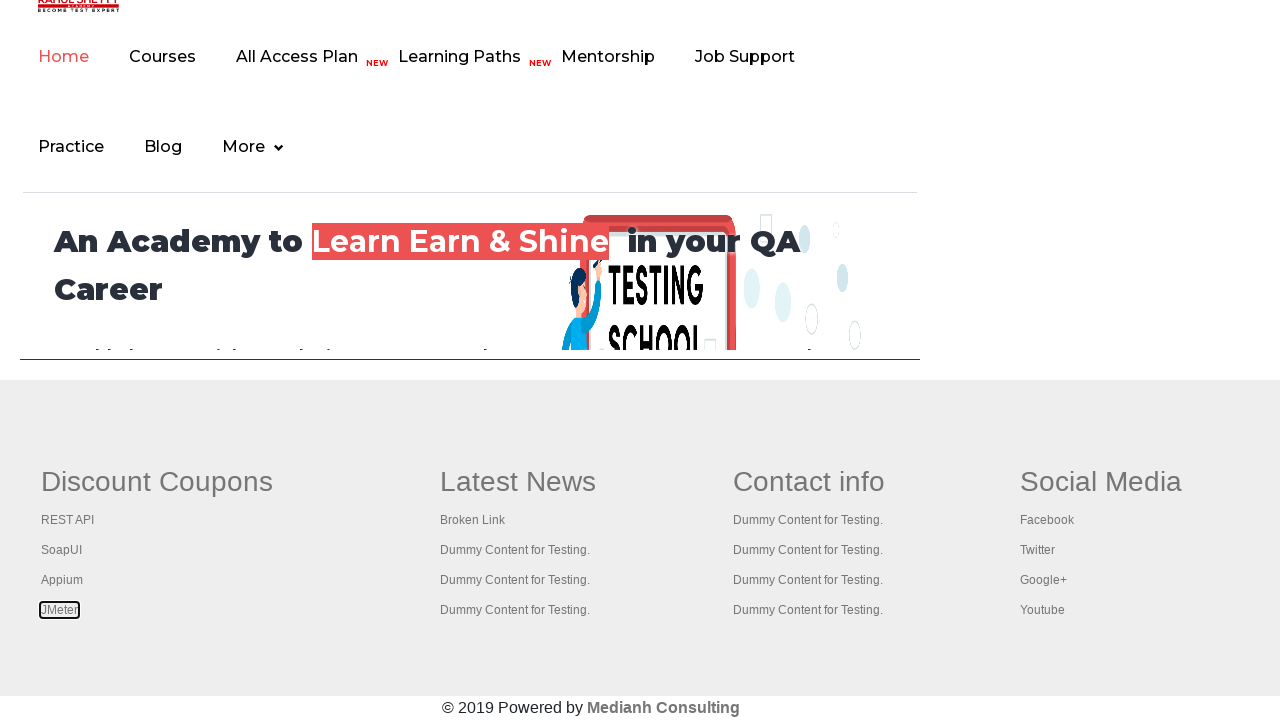